Iterates through all checkboxes on the page, checking and unchecking each one

Starting URL: https://the-internet.herokuapp.com/checkboxes

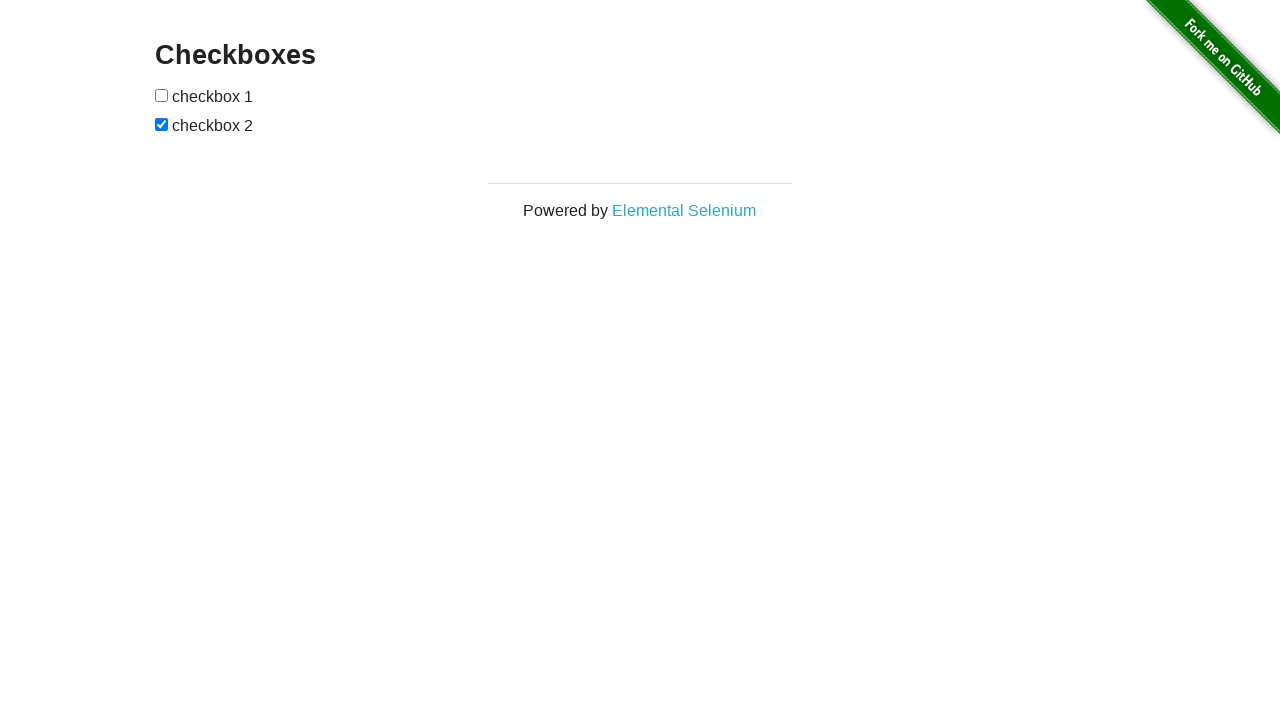

Navigated to checkboxes page
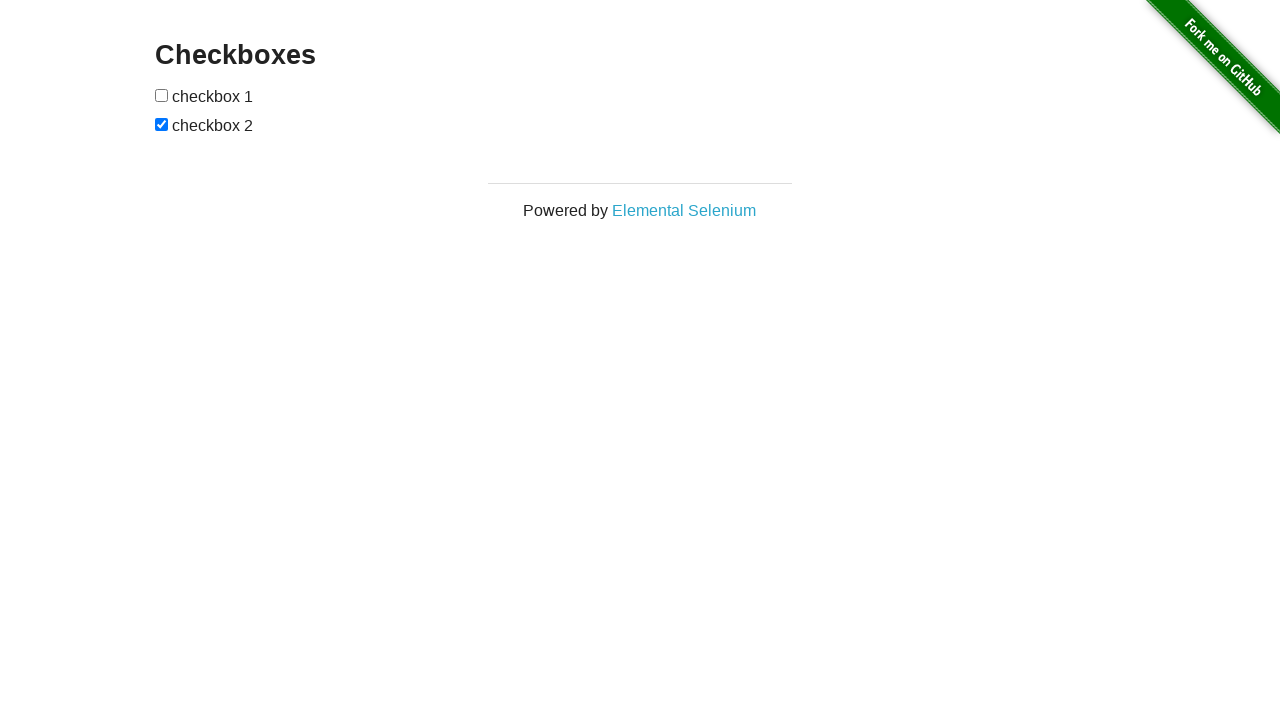

Located all checkboxes on the page
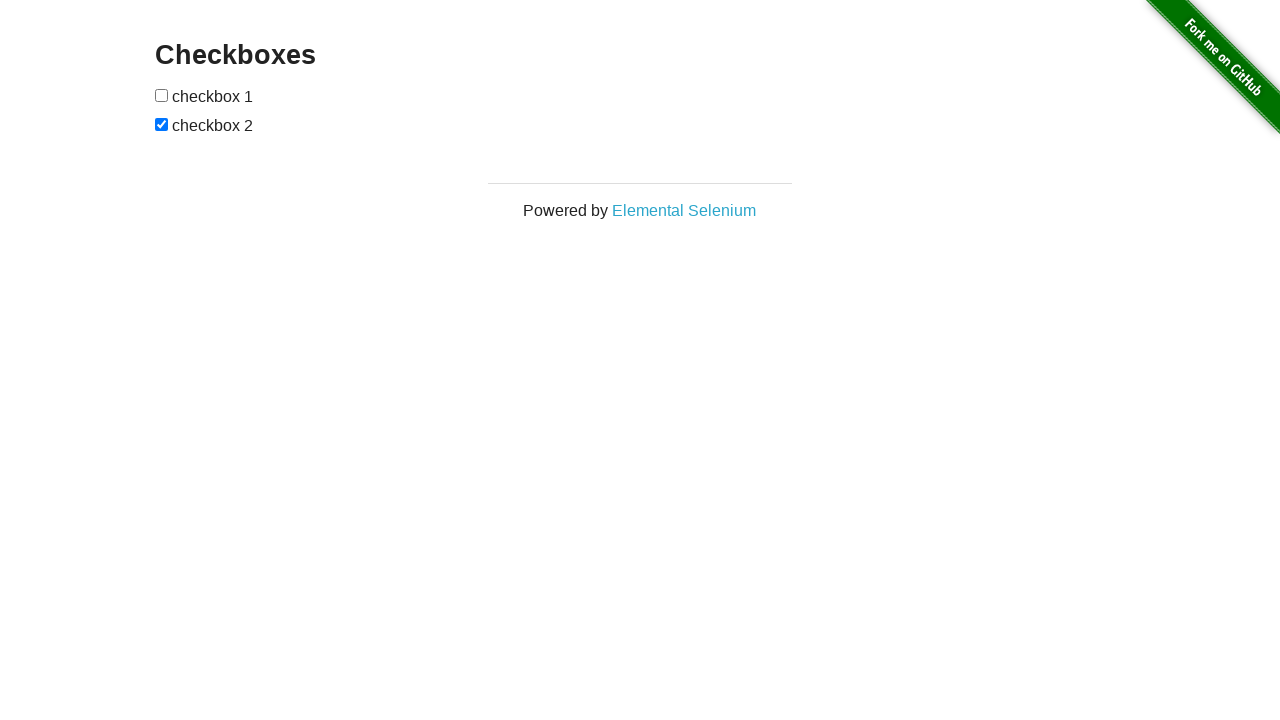

Found 2 checkboxes on the page
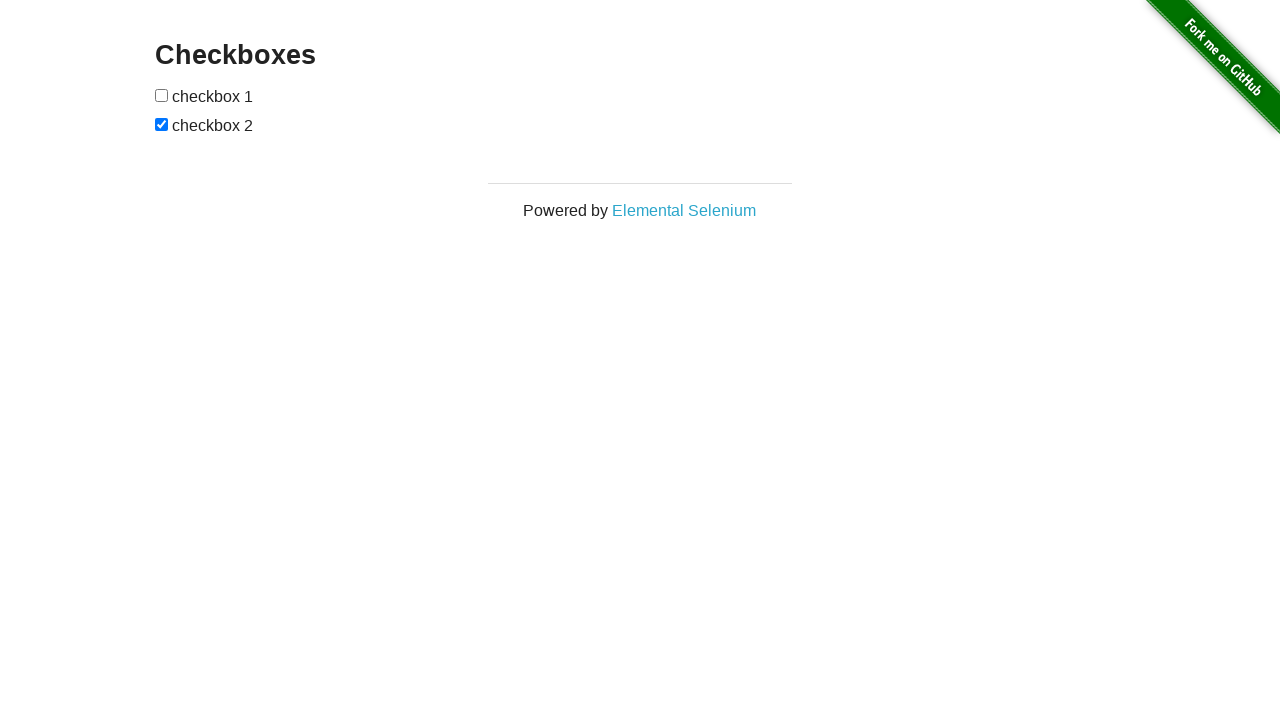

Checked checkbox 1 at (162, 95) on #checkboxes input >> nth=0
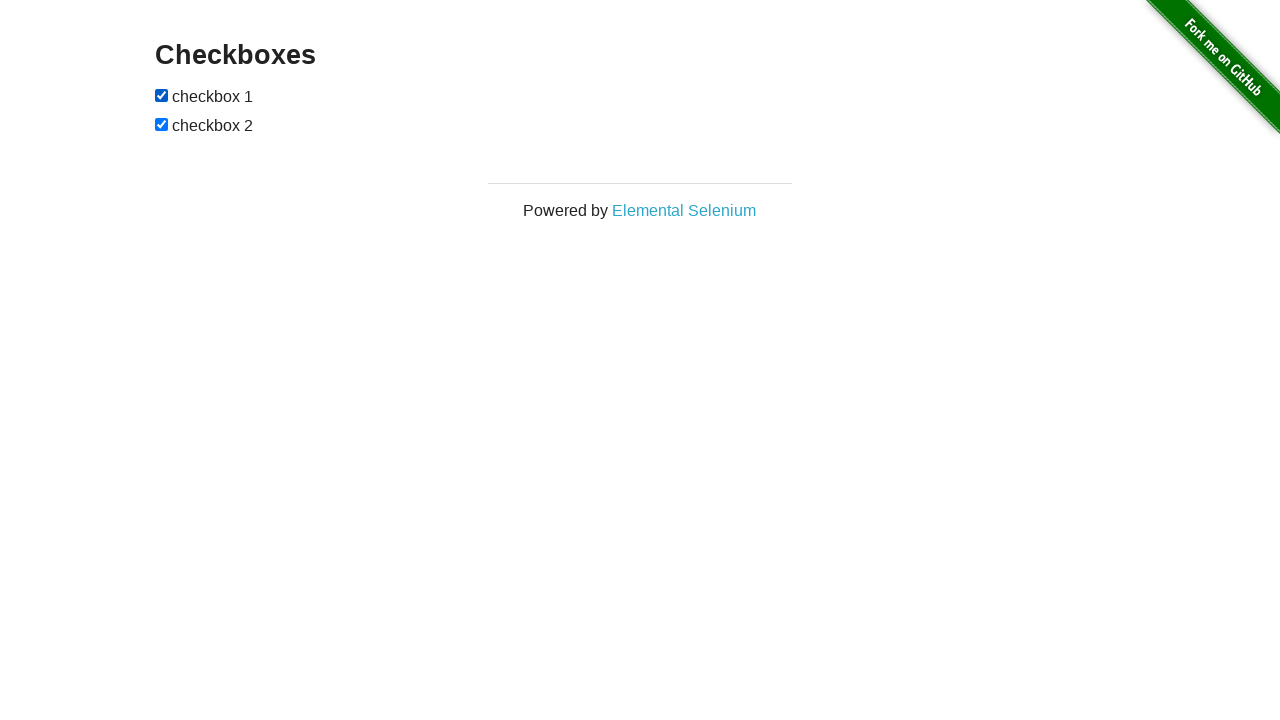

Unchecked checkbox 1 at (162, 95) on #checkboxes input >> nth=0
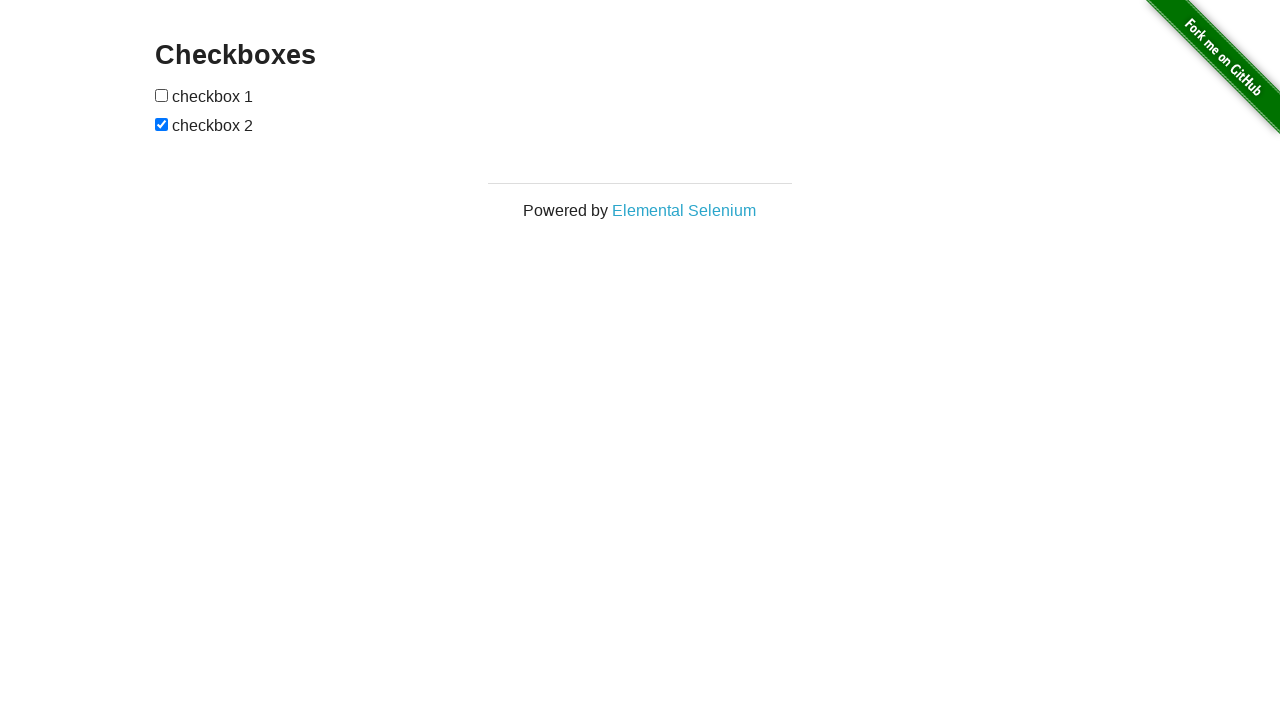

Checked checkbox 2 on #checkboxes input >> nth=1
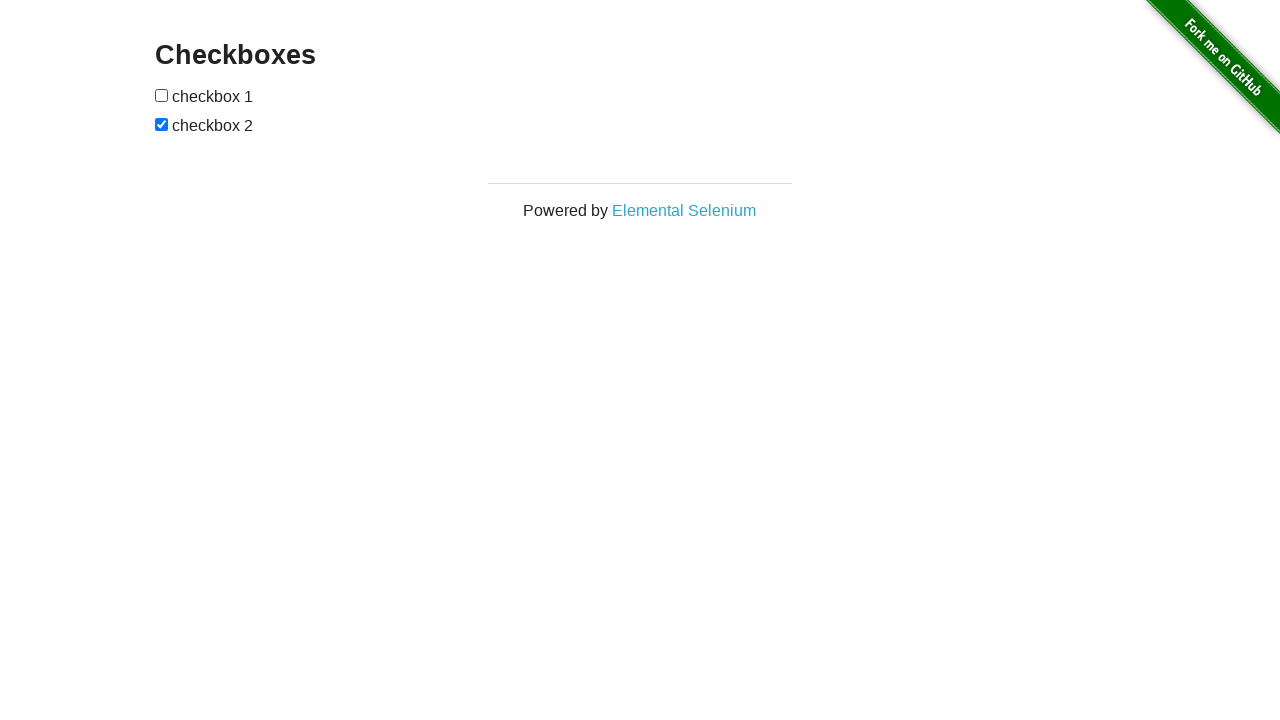

Unchecked checkbox 2 at (162, 124) on #checkboxes input >> nth=1
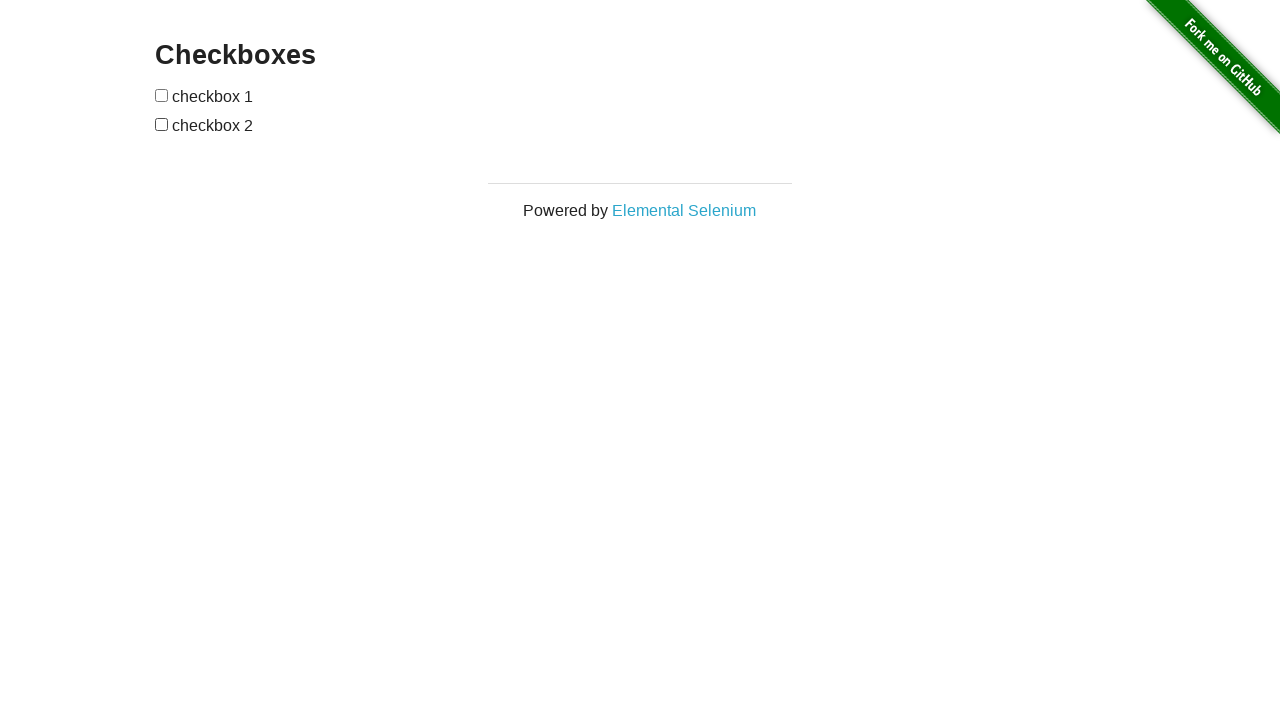

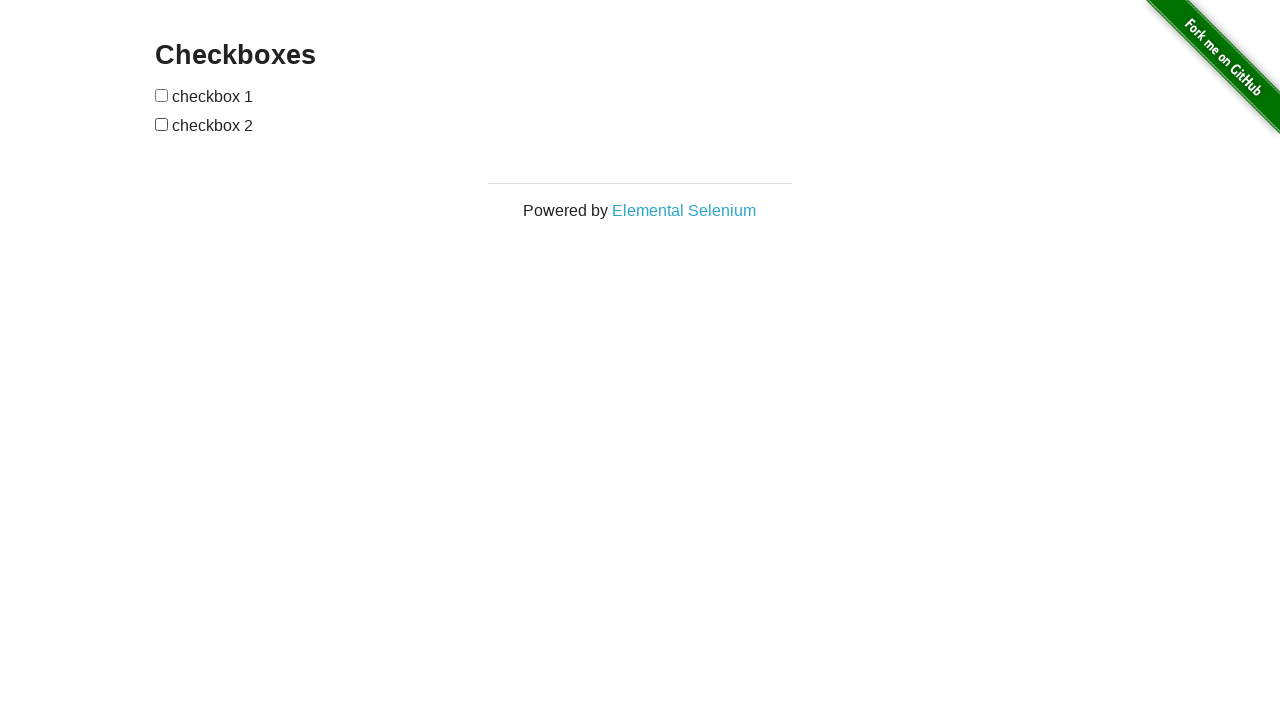